Tests JavaScript alert functionality by clicking a button that triggers an alert and verifying the alert appears

Starting URL: https://demoqa.com/alerts

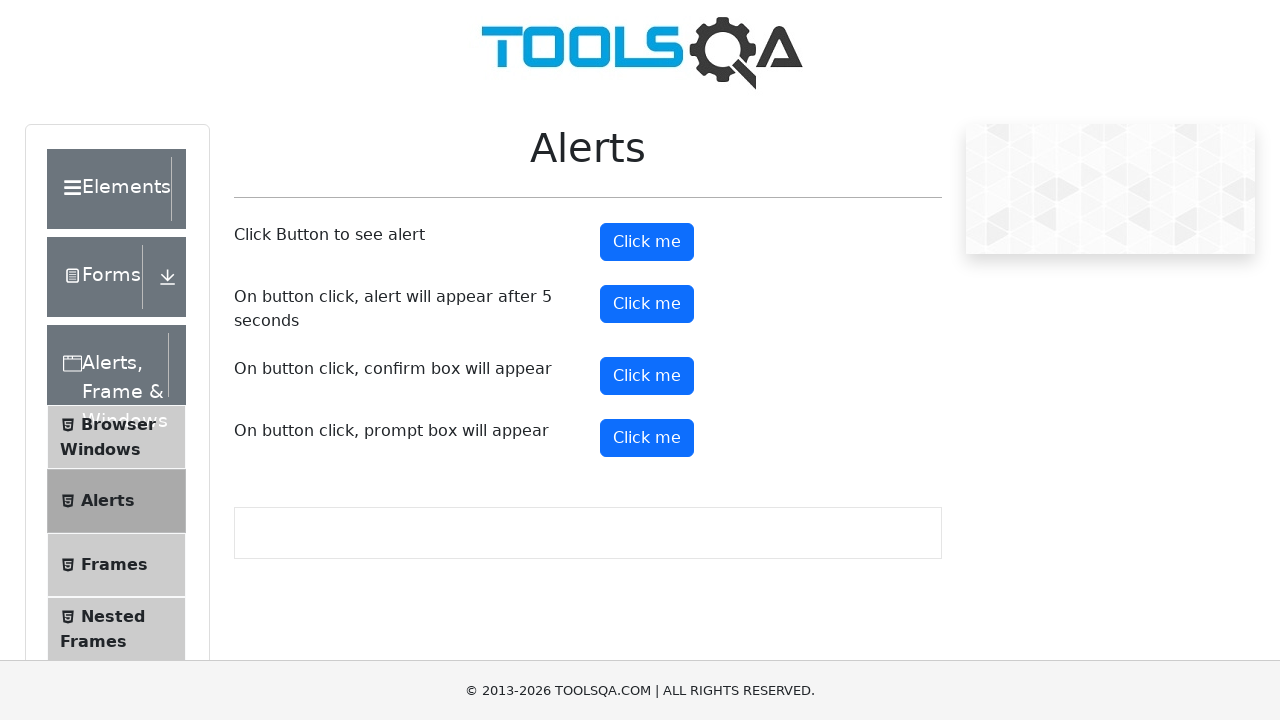

Scrolled down the page by 300 pixels
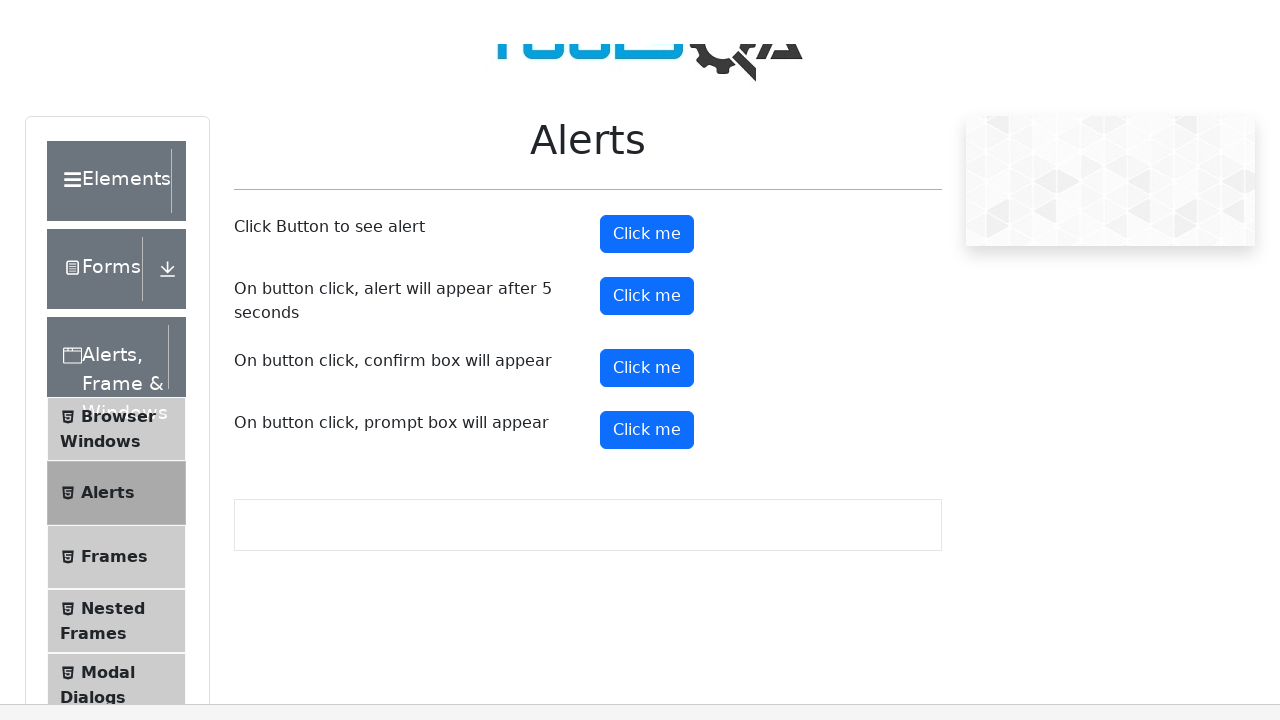

Clicked the alert button at (647, 242) on button#alertButton
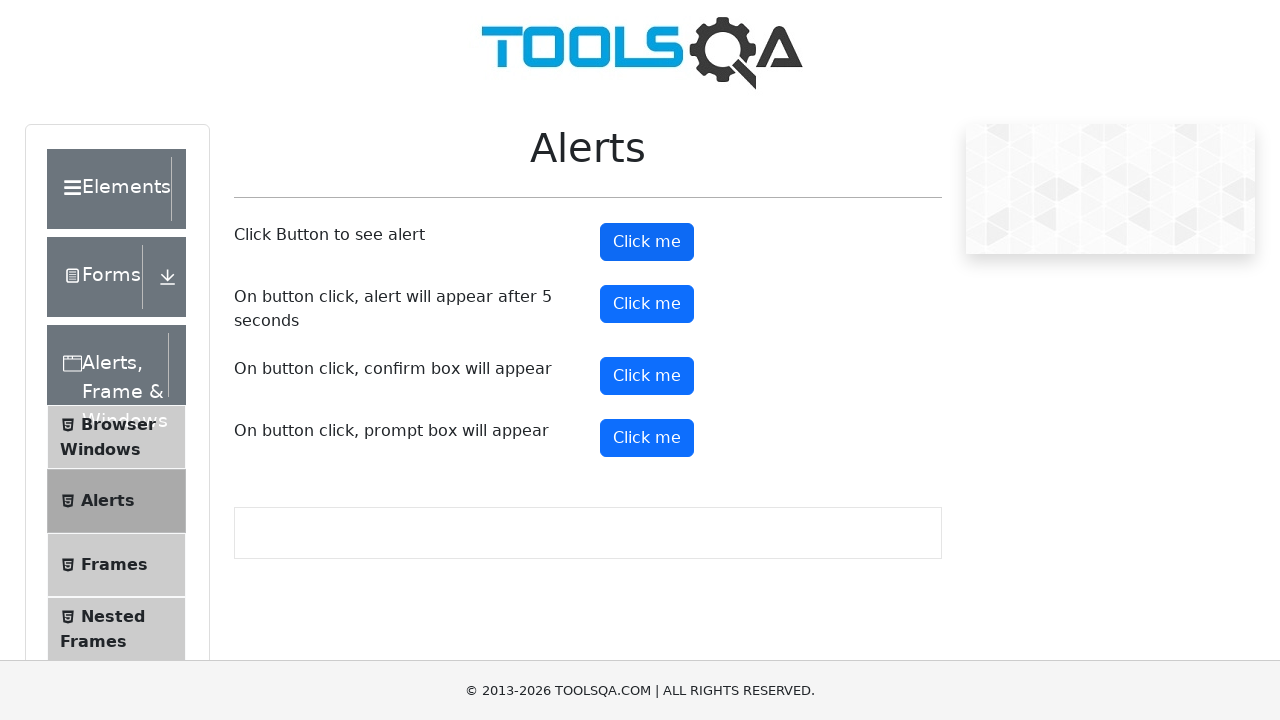

Registered dialog handler to accept alerts
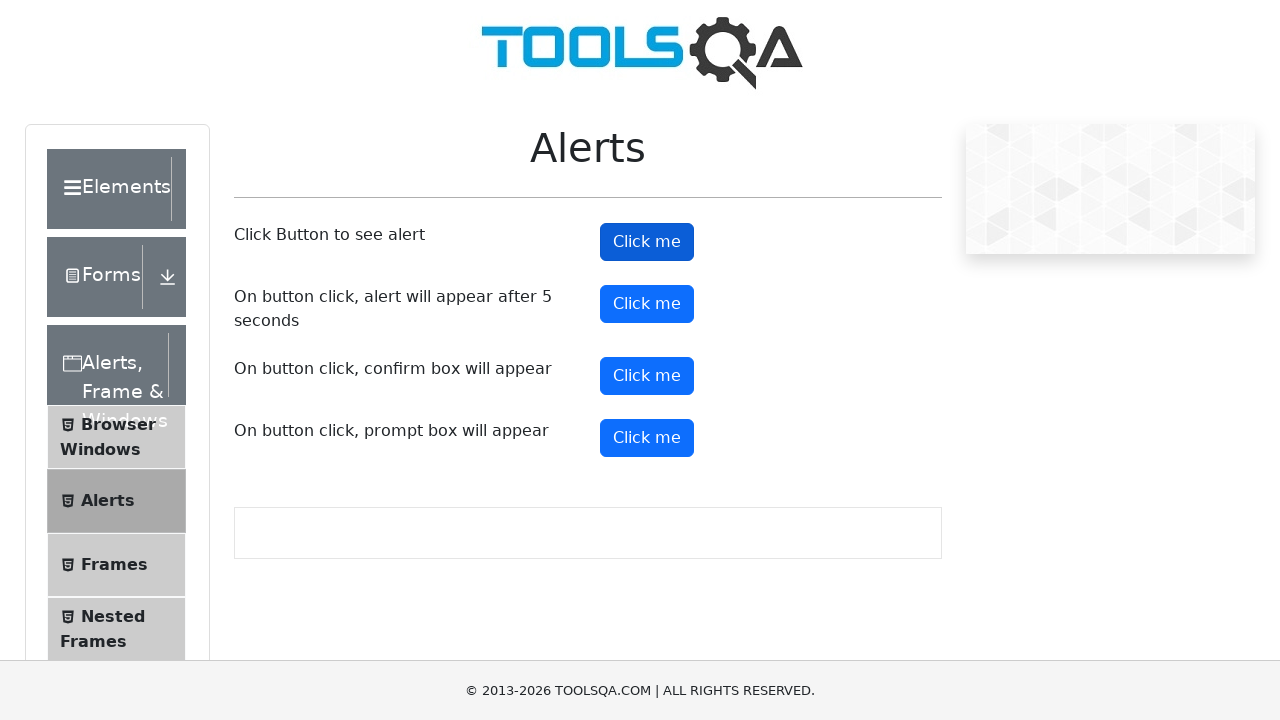

Registered dialog handler with assertion for alert message
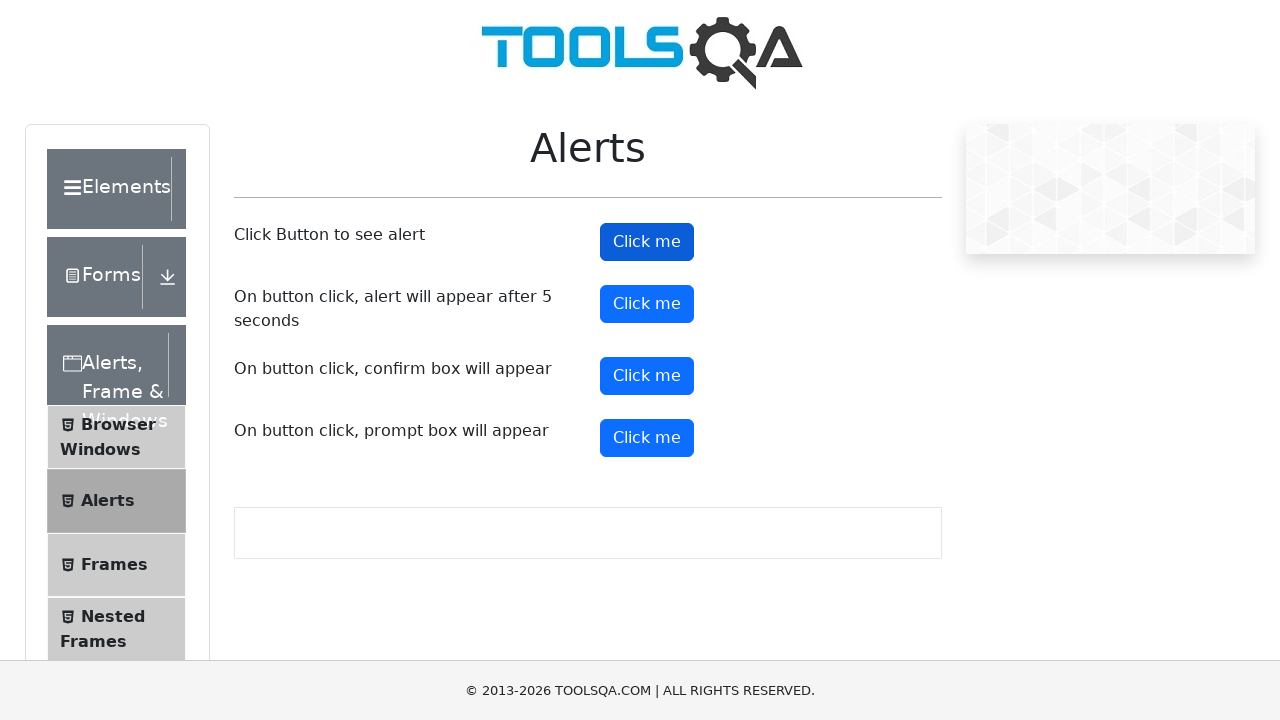

Clicked the alert button and verified alert message 'You clicked a button' at (647, 242) on button#alertButton
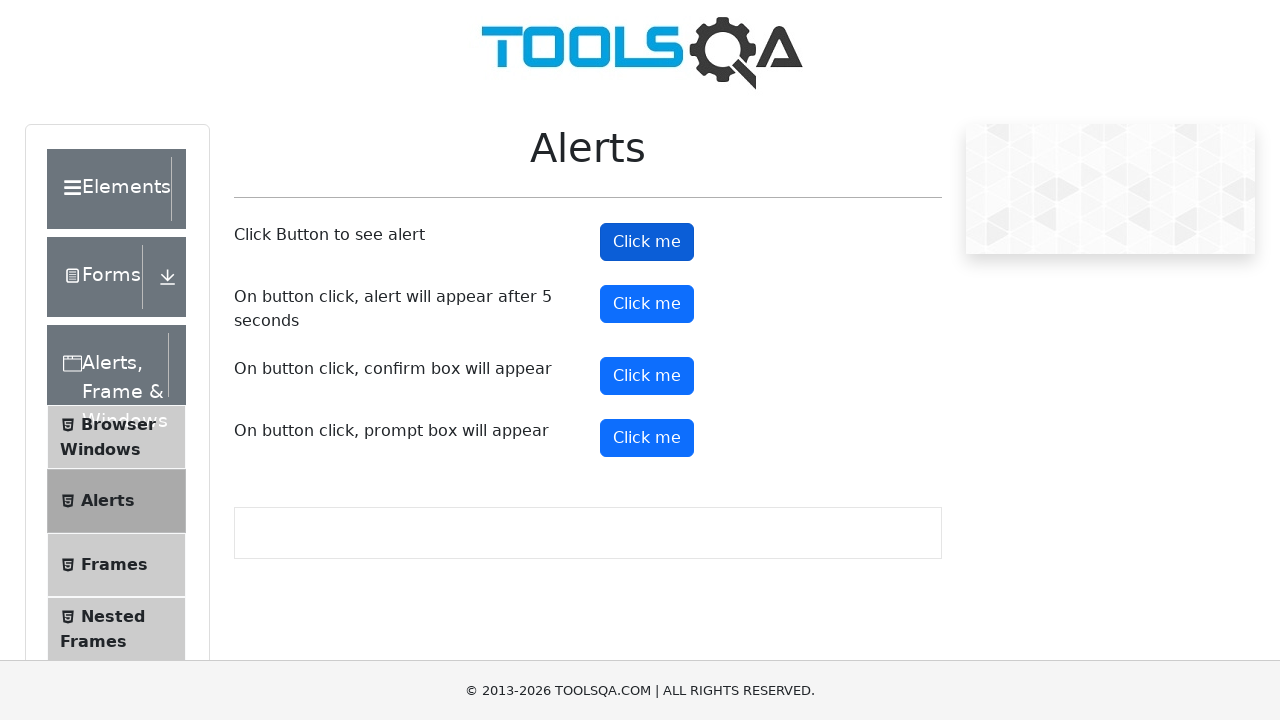

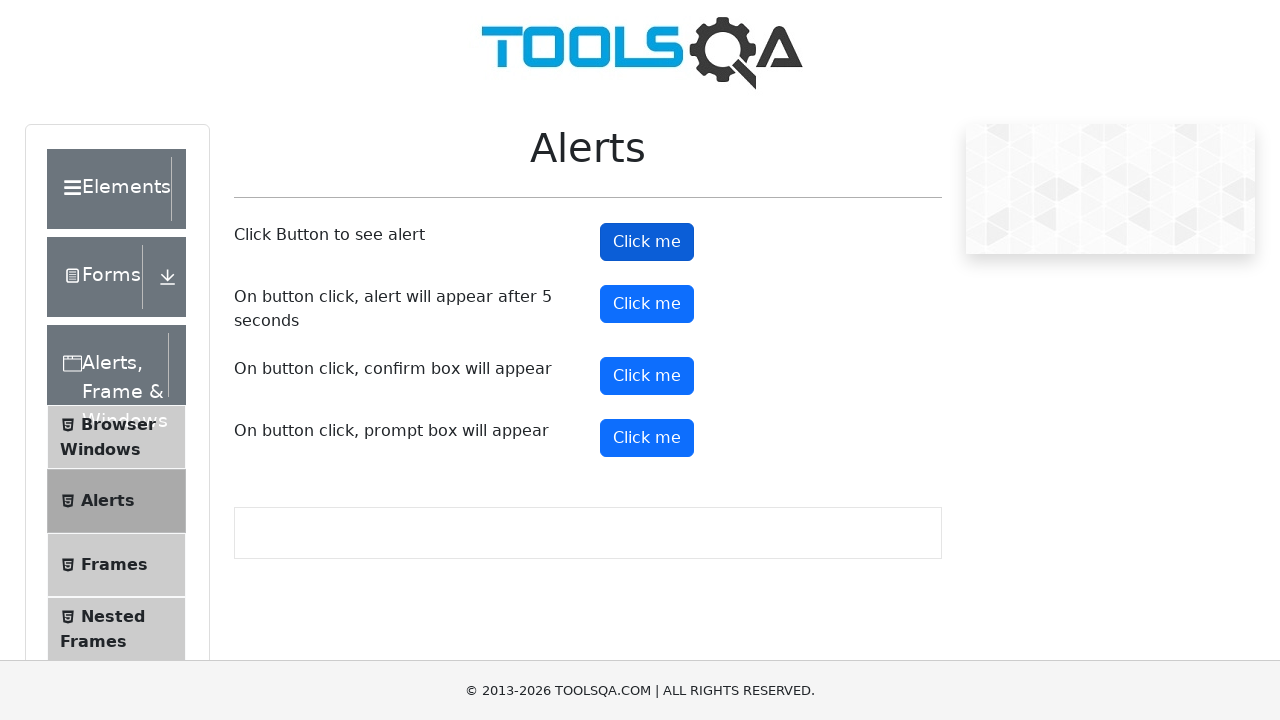